Tests the Rediff Money website by highlighting various elements and clicking on the "more" link to verify additional content is displayed

Starting URL: http://money.rediff.com/

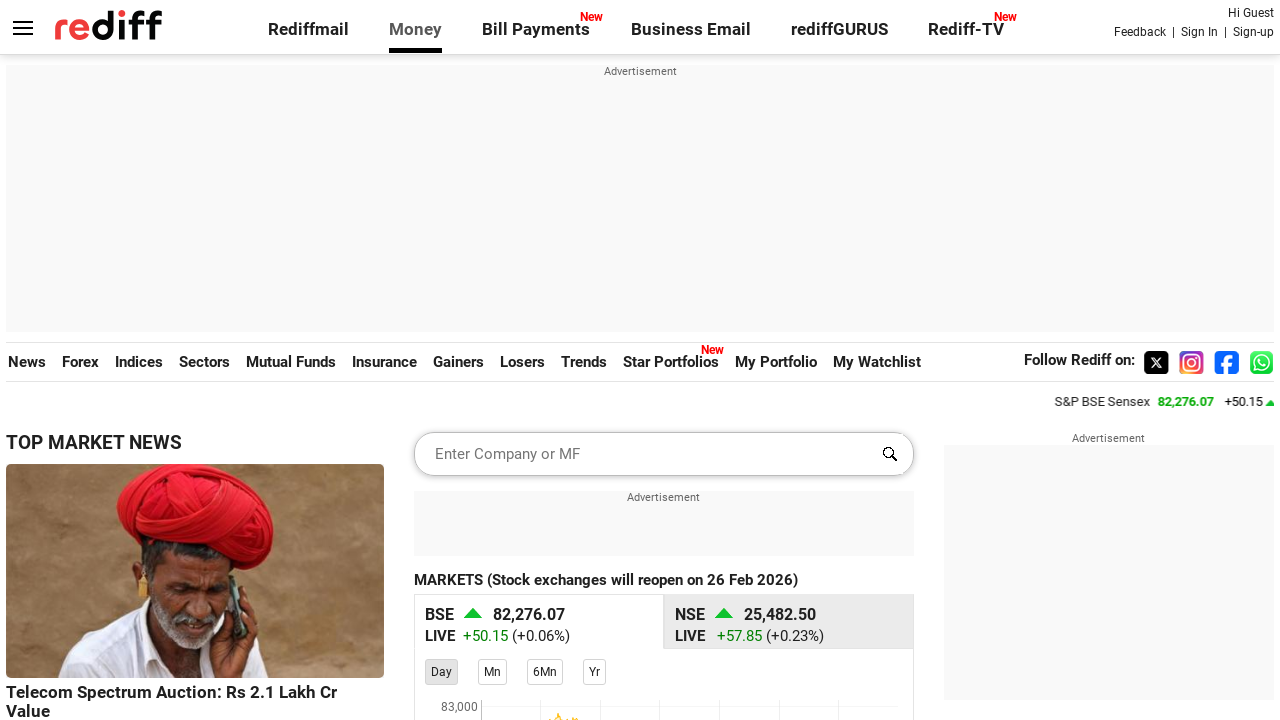

Clicked the 'more' link to expand additional content at (1056, 360) on .blue.curhand
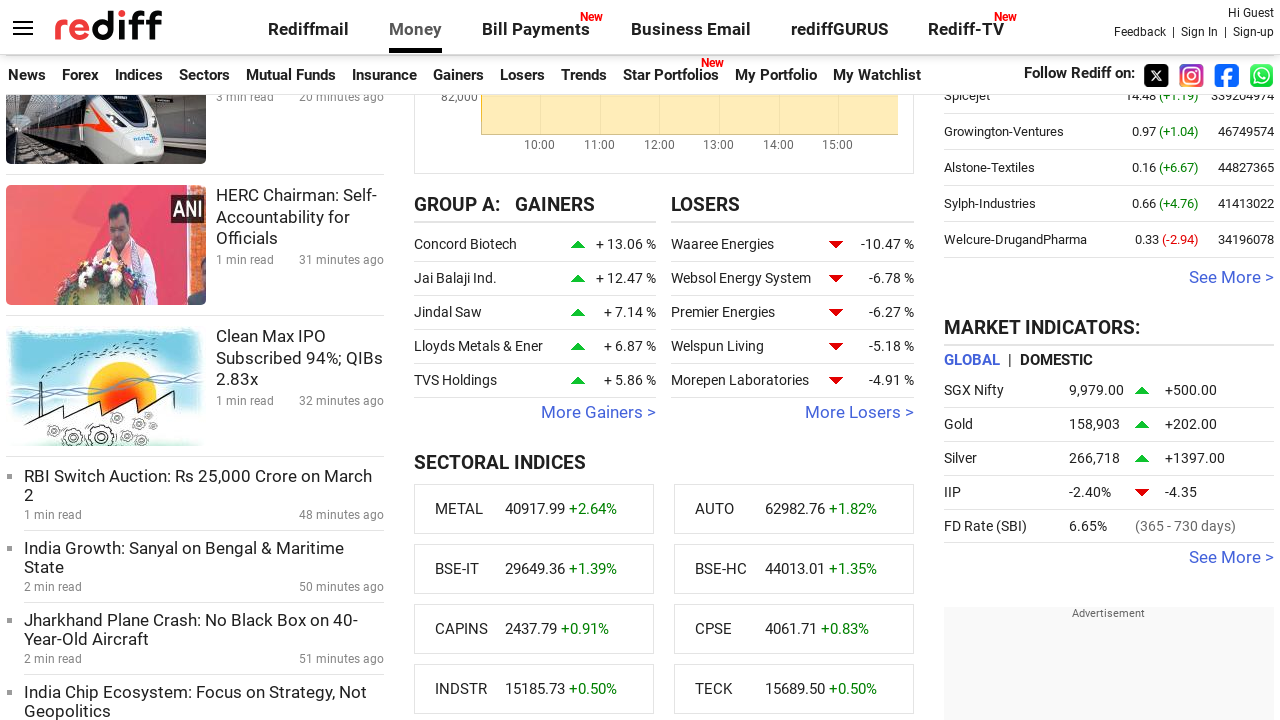

Located the more money section element
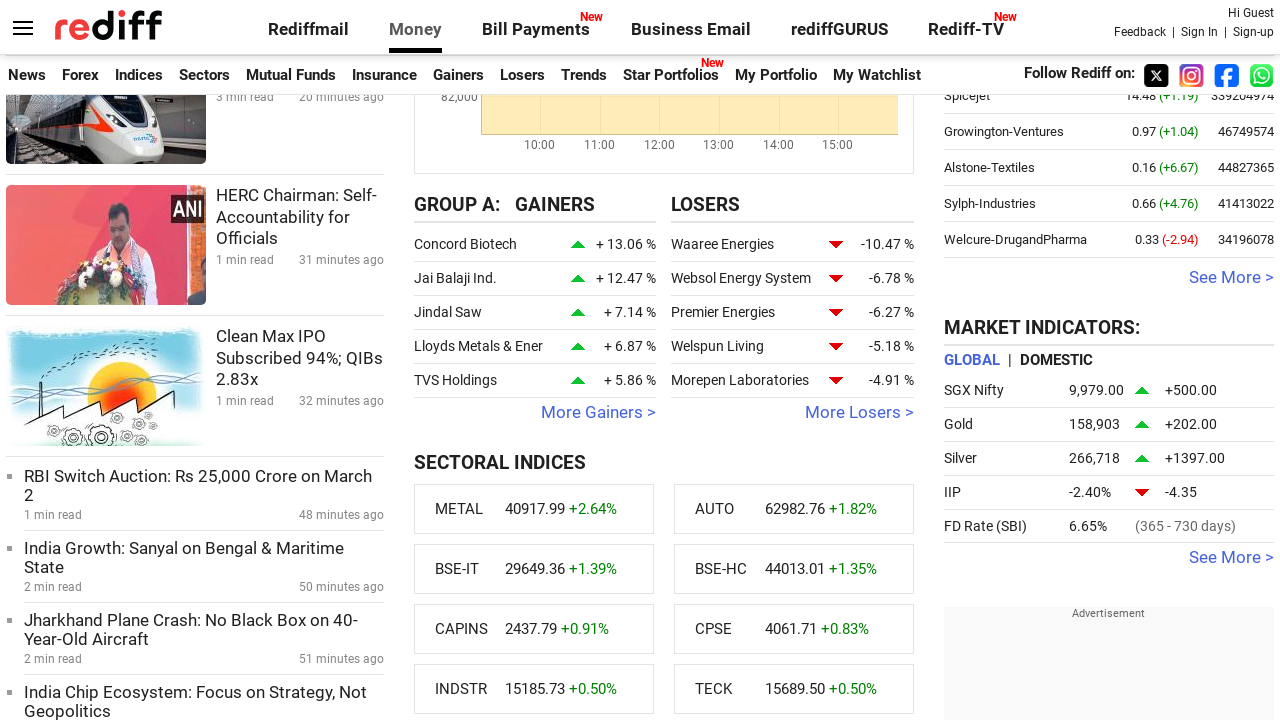

Confirmed that more links section is not displayed
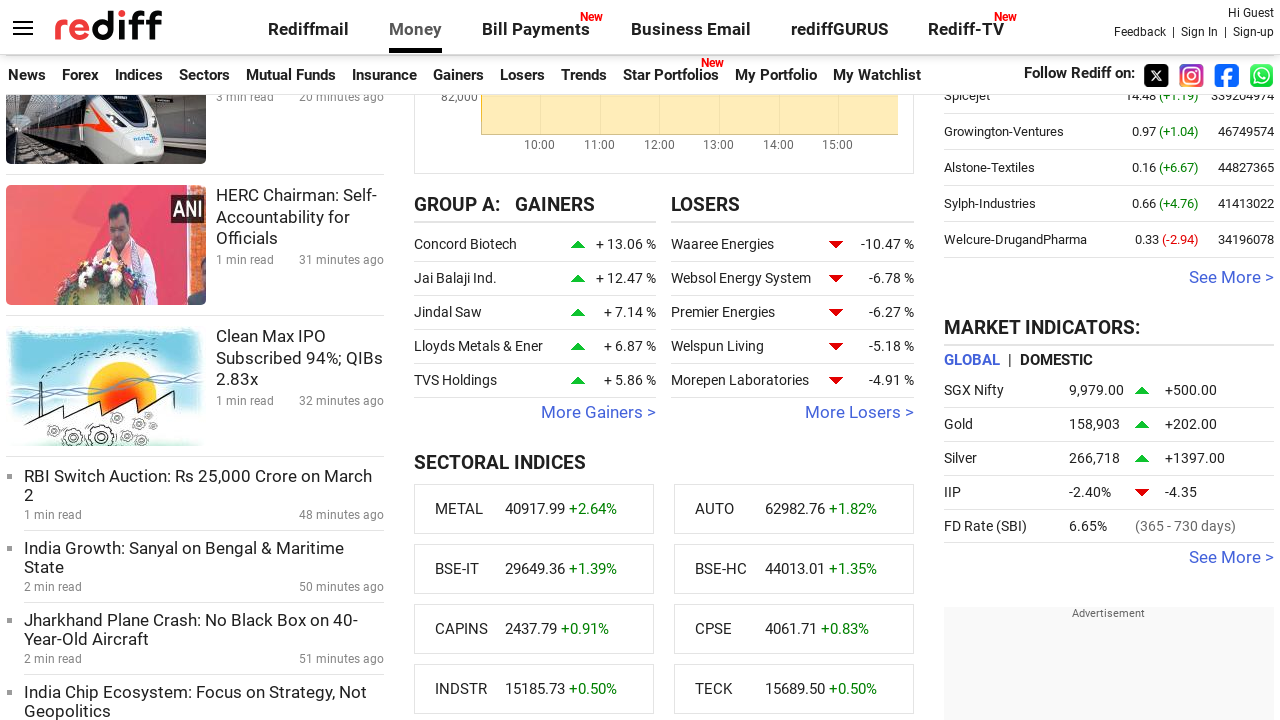

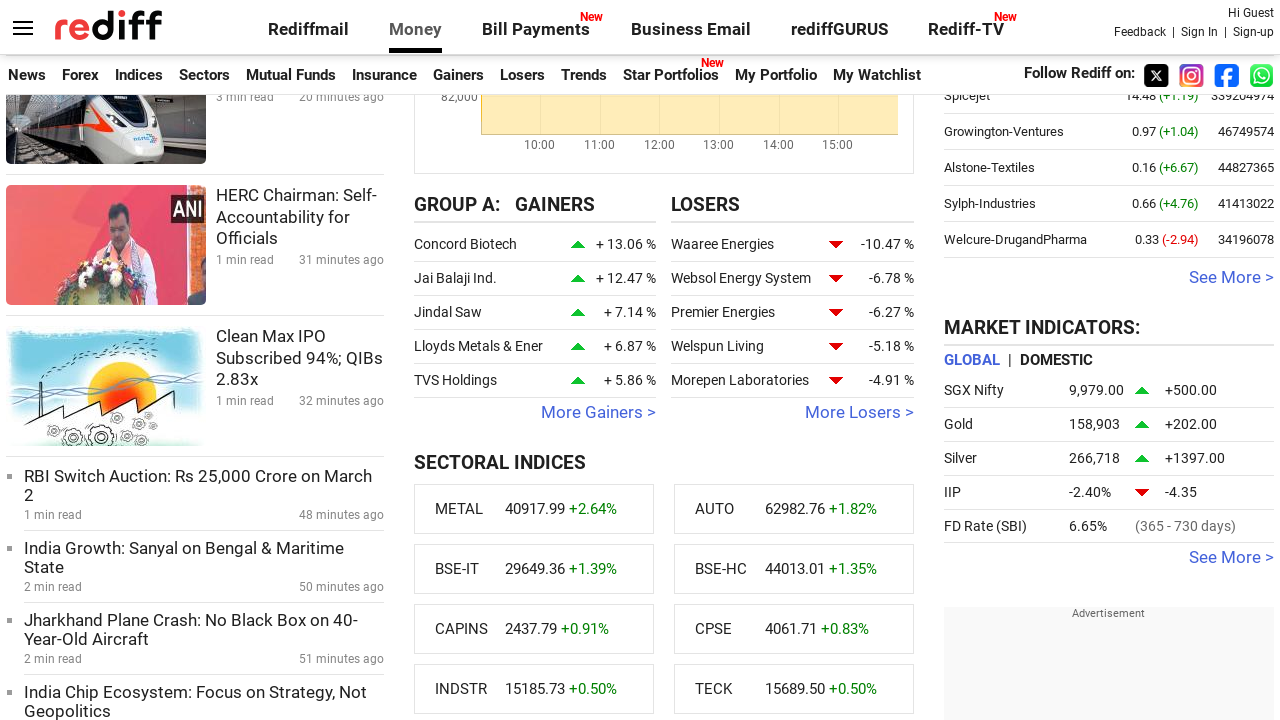